Tests multiple window handling by clicking a link that opens a new window, switching to the new window, and verifying the page title is "New Window"

Starting URL: https://testcenter.techproeducation.com/index.php?page=multiple-windows

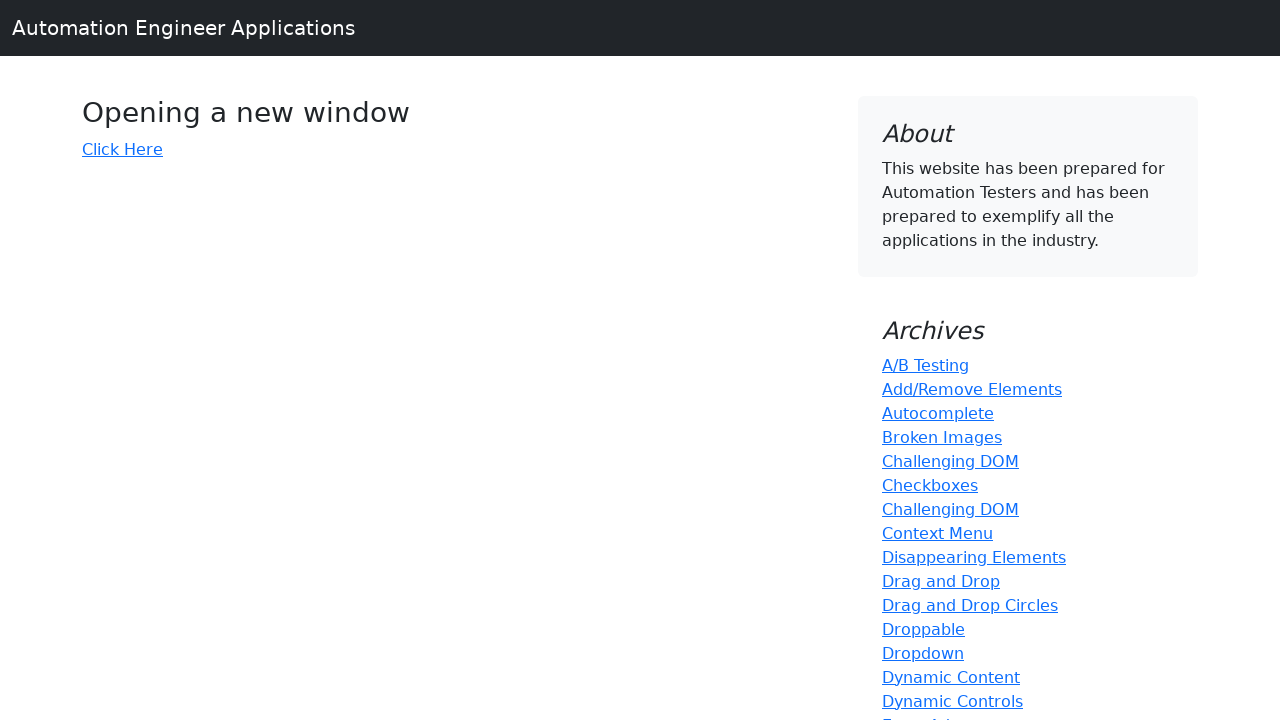

Verified initial page title is 'Windows'
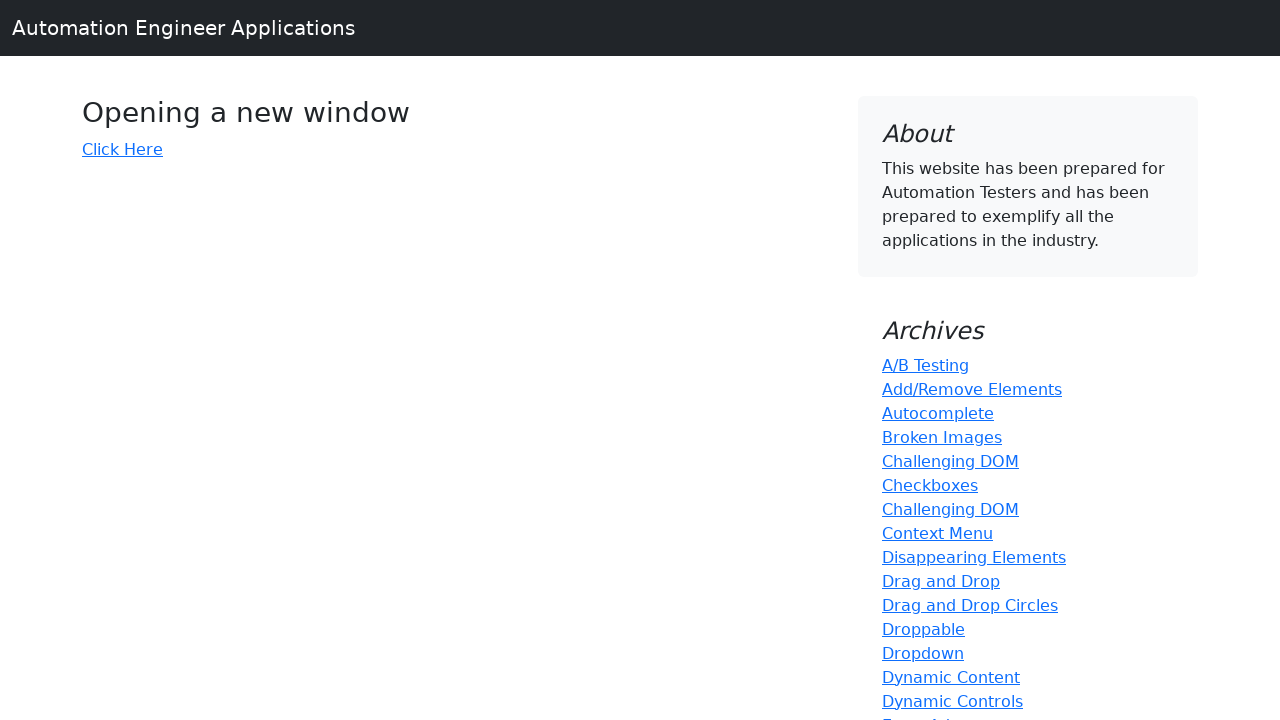

Clicked 'Click Here' link to open new window at (122, 149) on text=Click Here
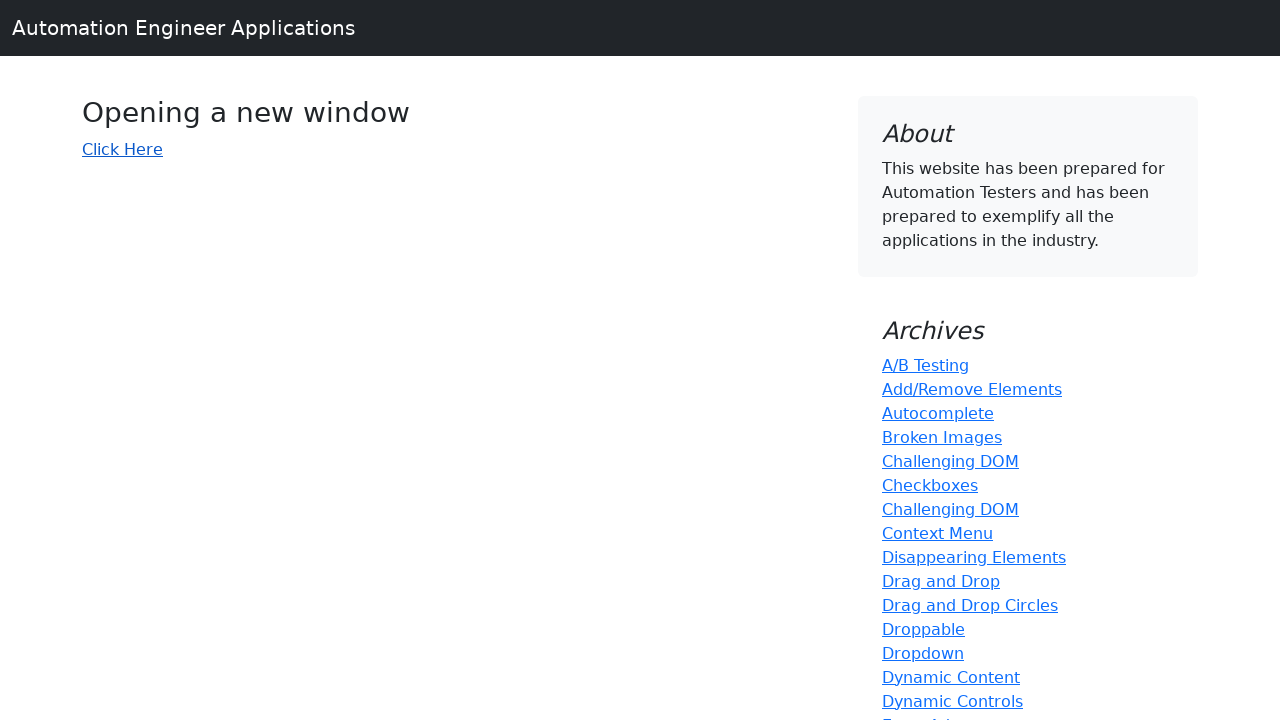

Captured new window/page reference
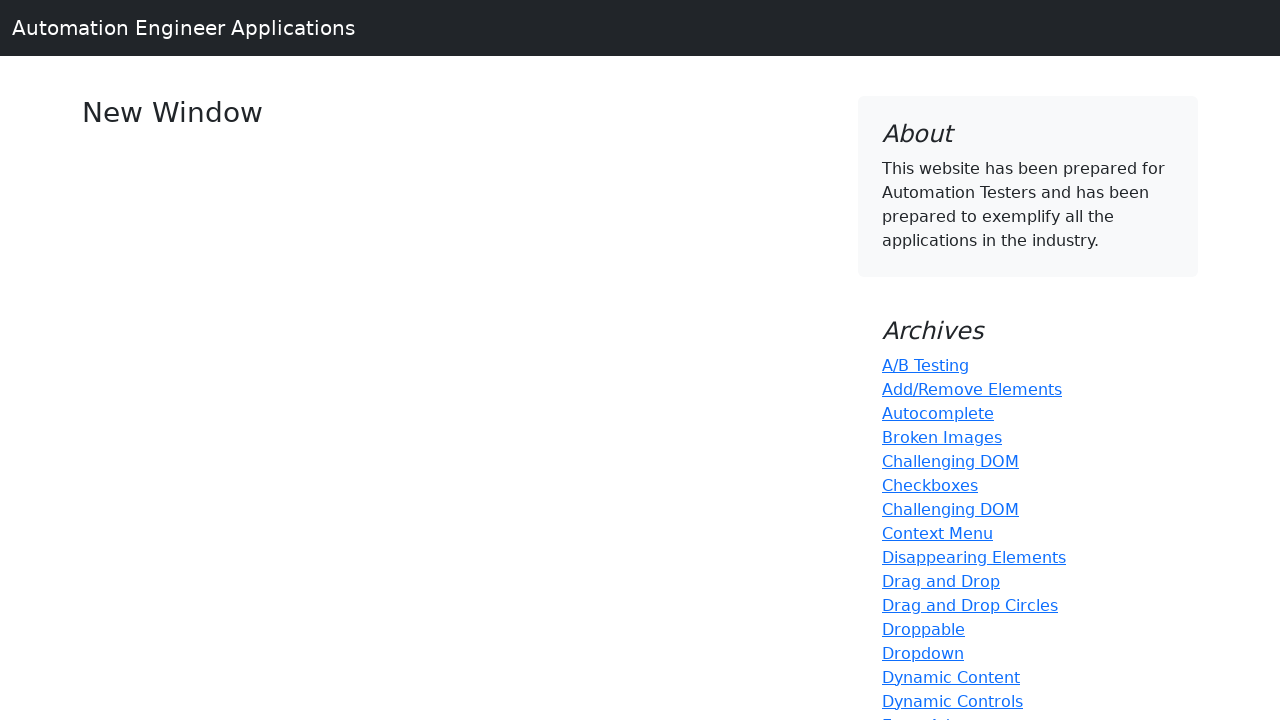

New page finished loading
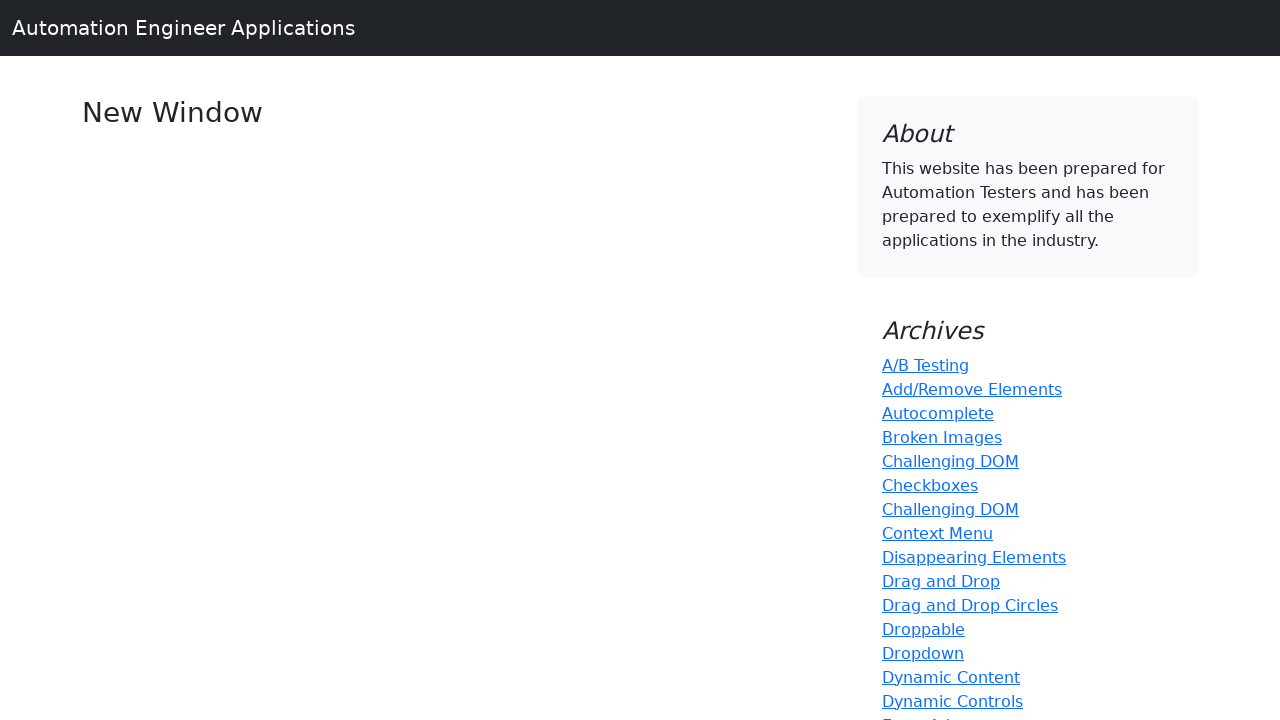

Verified new window title is 'New Window'
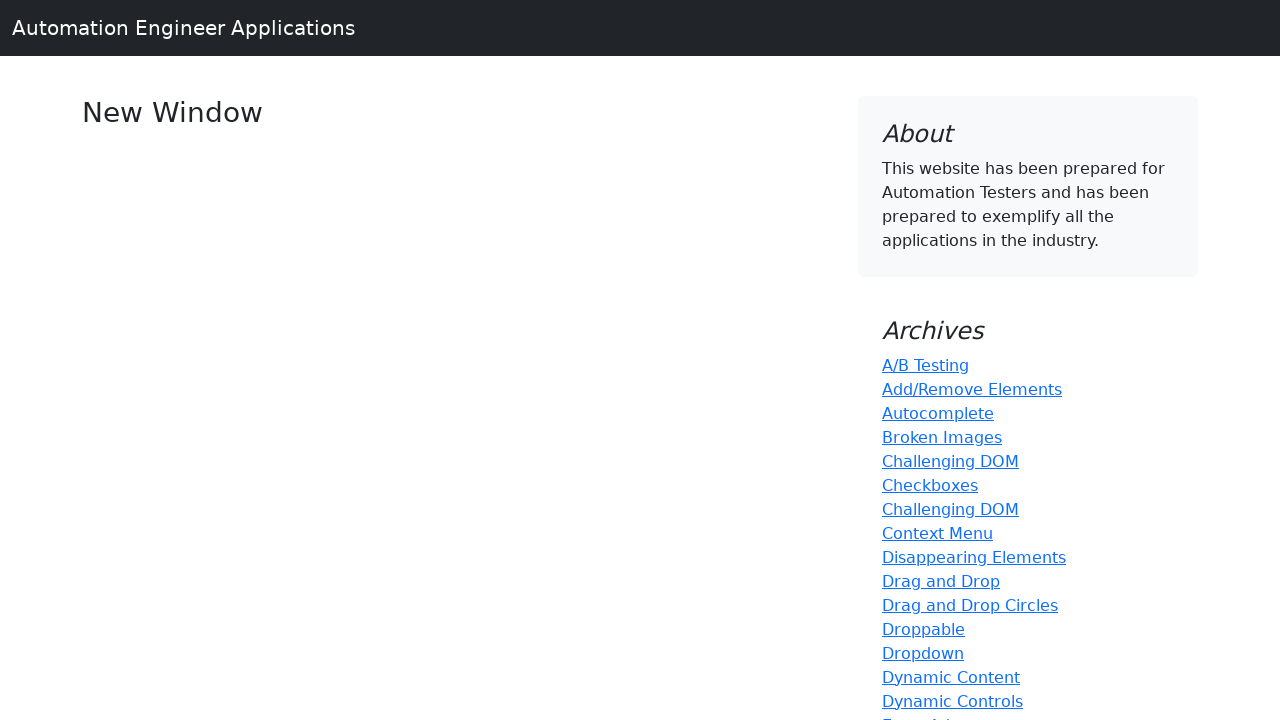

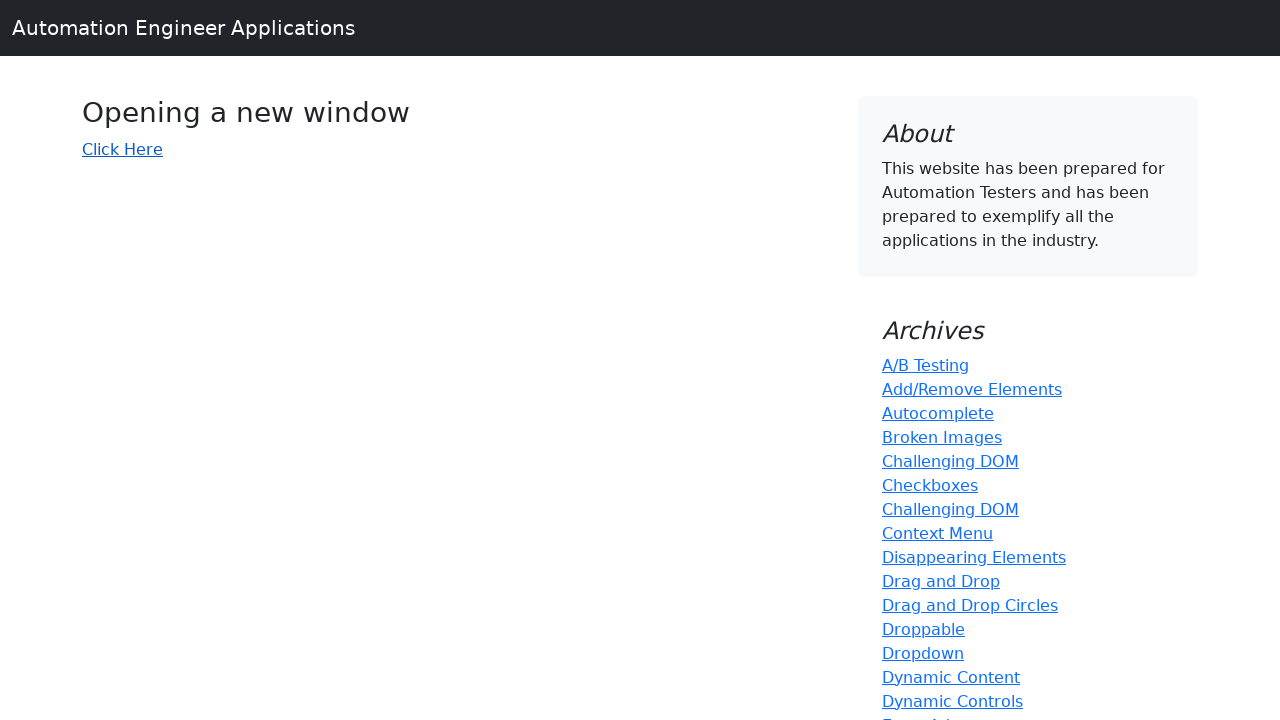